Tests JavaScript alert acceptance by clicking the alert button and accepting the alert dialog

Starting URL: https://the-internet.herokuapp.com

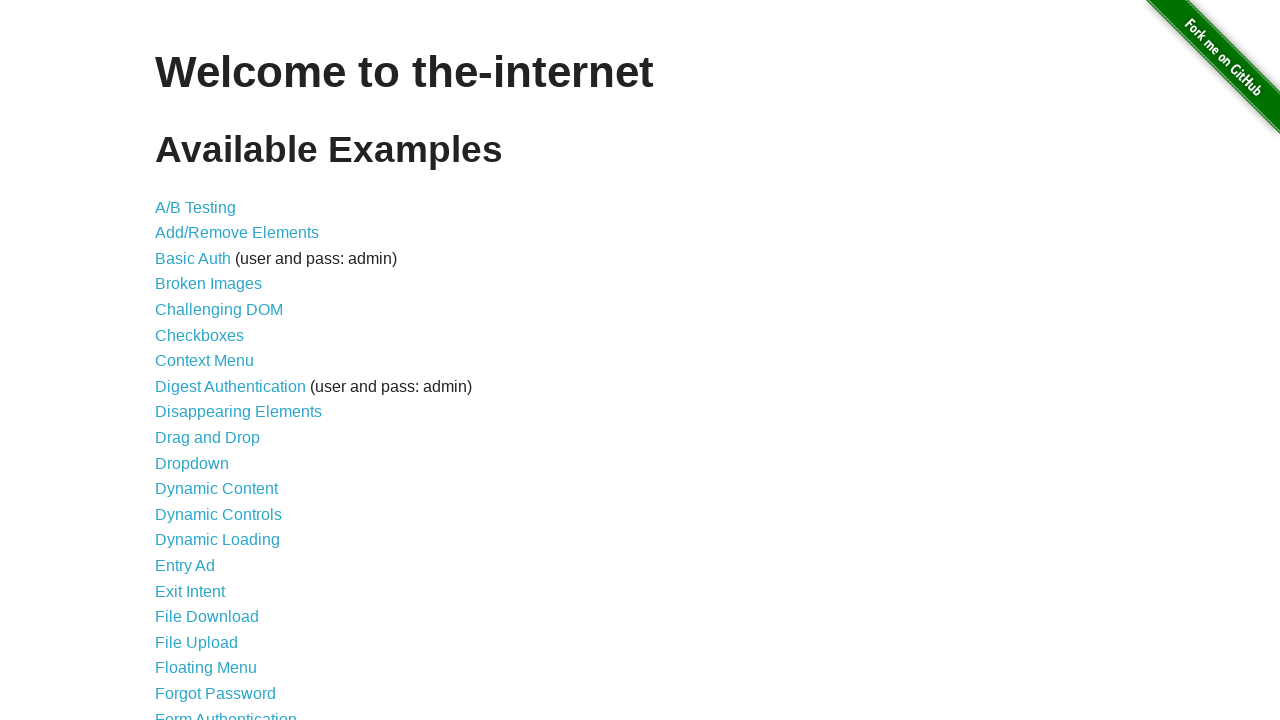

Clicked on JavaScript Alerts link at (214, 361) on text="JavaScript Alerts"
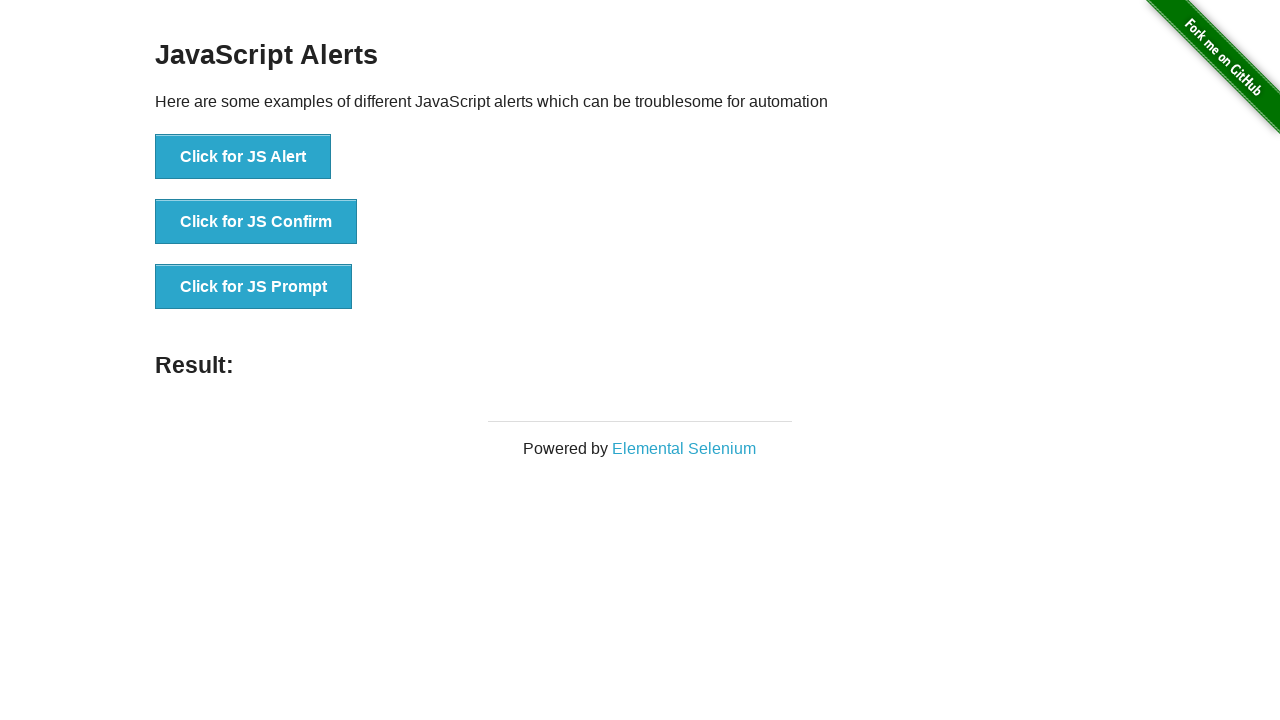

Clicked the JS Alert button at (243, 157) on text="Click for JS Alert"
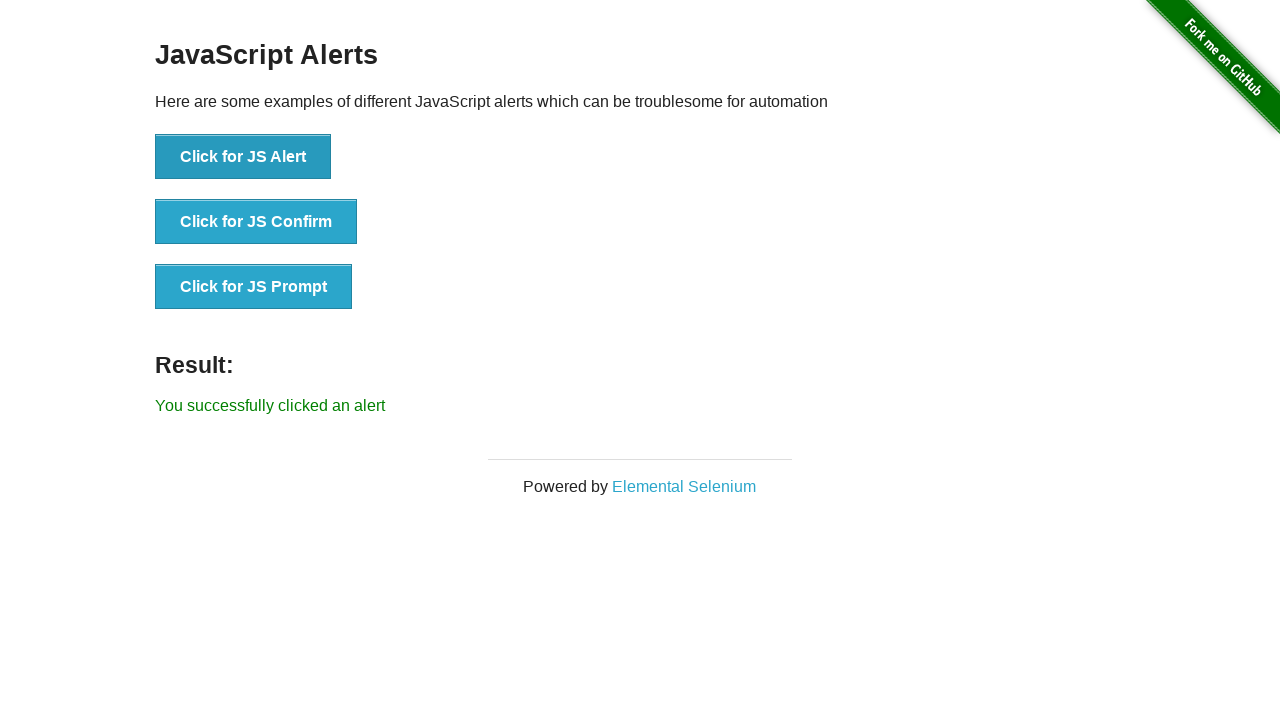

Set up dialog handler to accept alerts
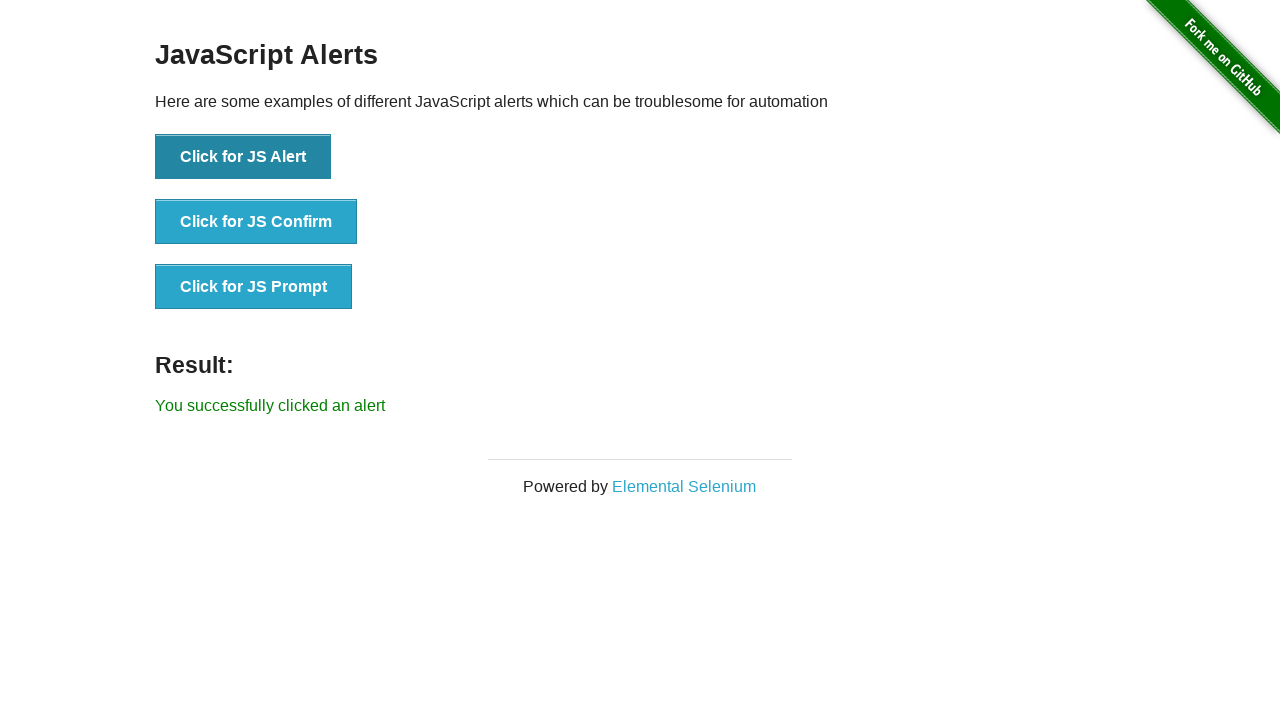

Clicked the JS Alert button to trigger alert at (243, 157) on text="Click for JS Alert"
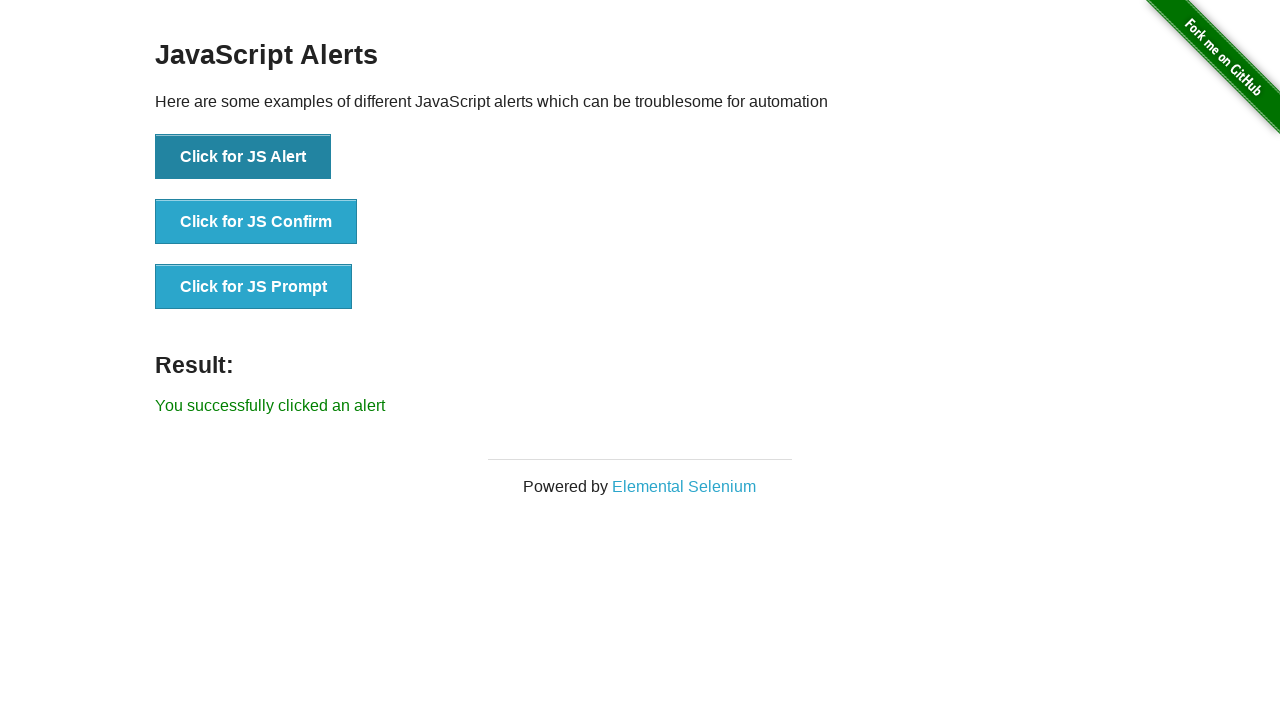

Alert accepted and result element loaded
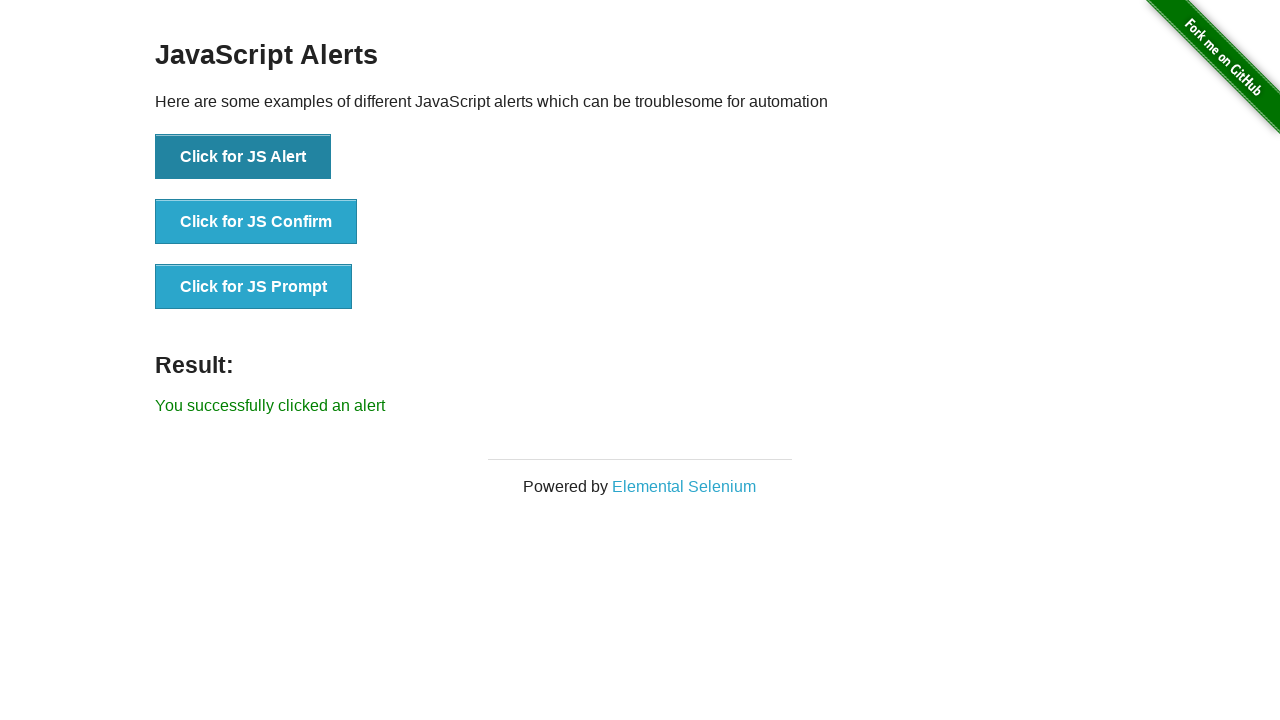

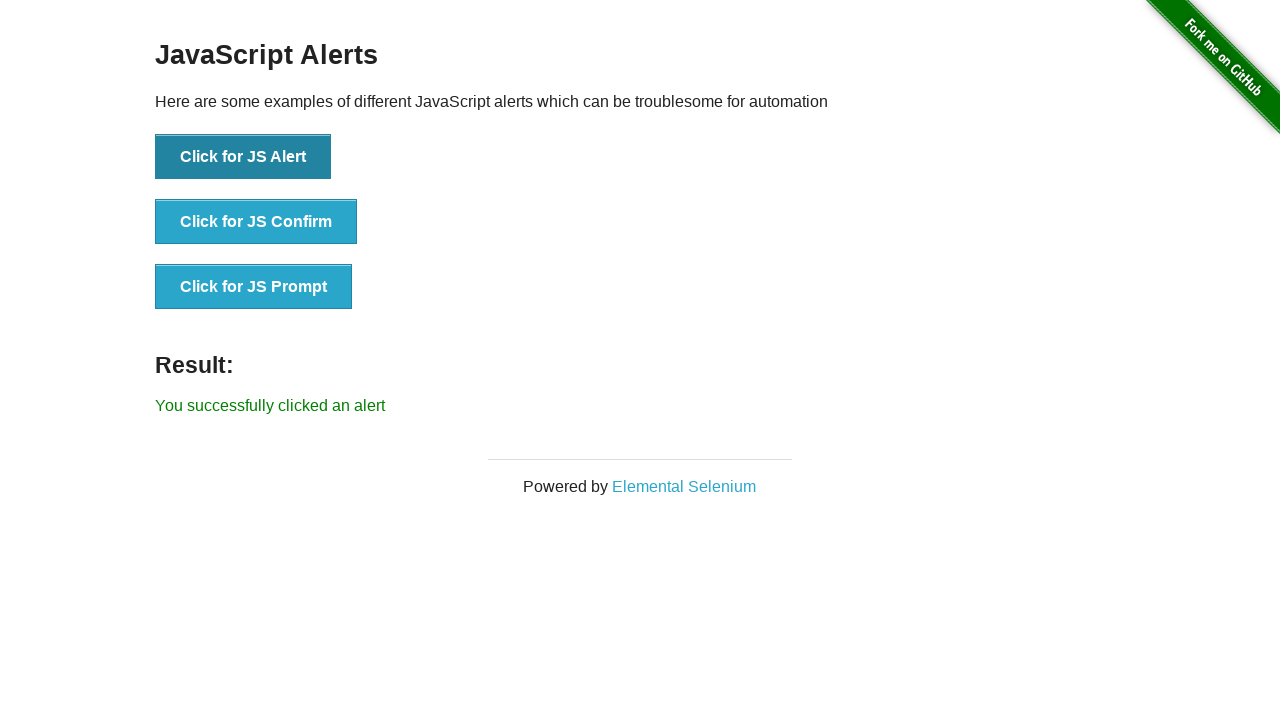